Tests form validation with empty name field, verifying name error appears

Starting URL: https://elenarivero.github.io/ejercicio3/index.html

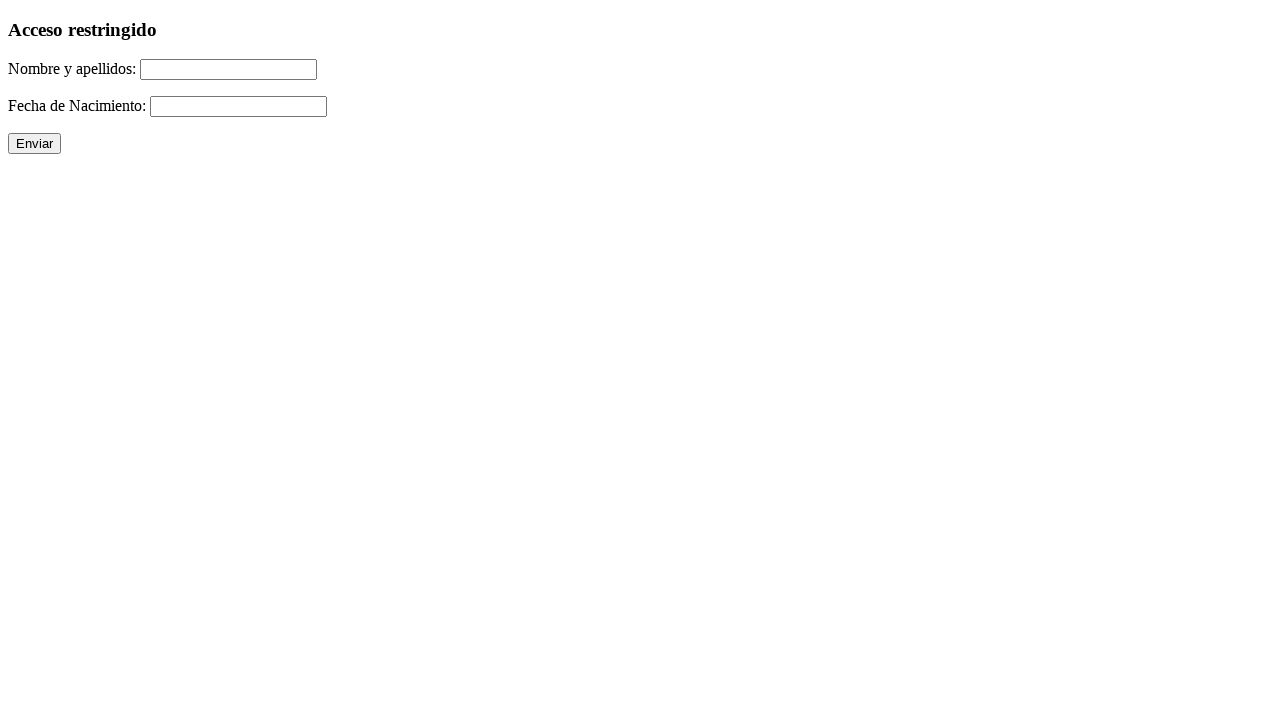

Left name field empty by filling it with empty string on #nomap
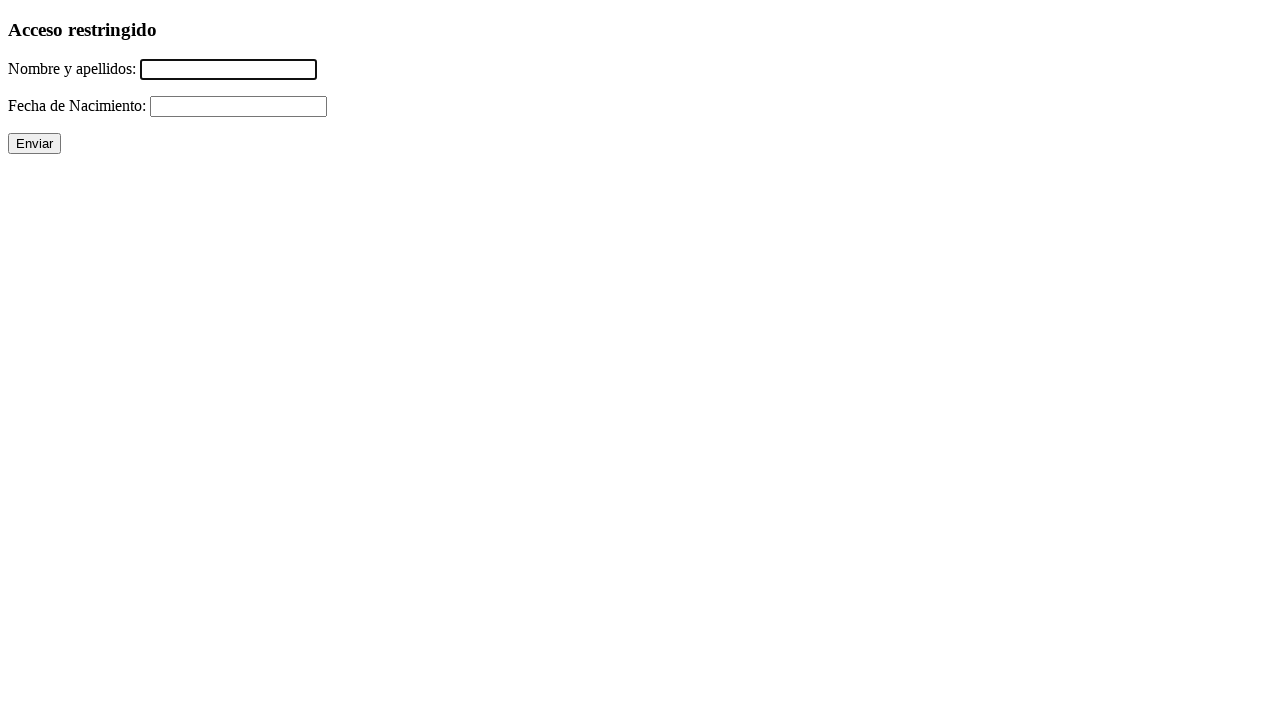

Filled date field with '30/01/0000' on #fecha
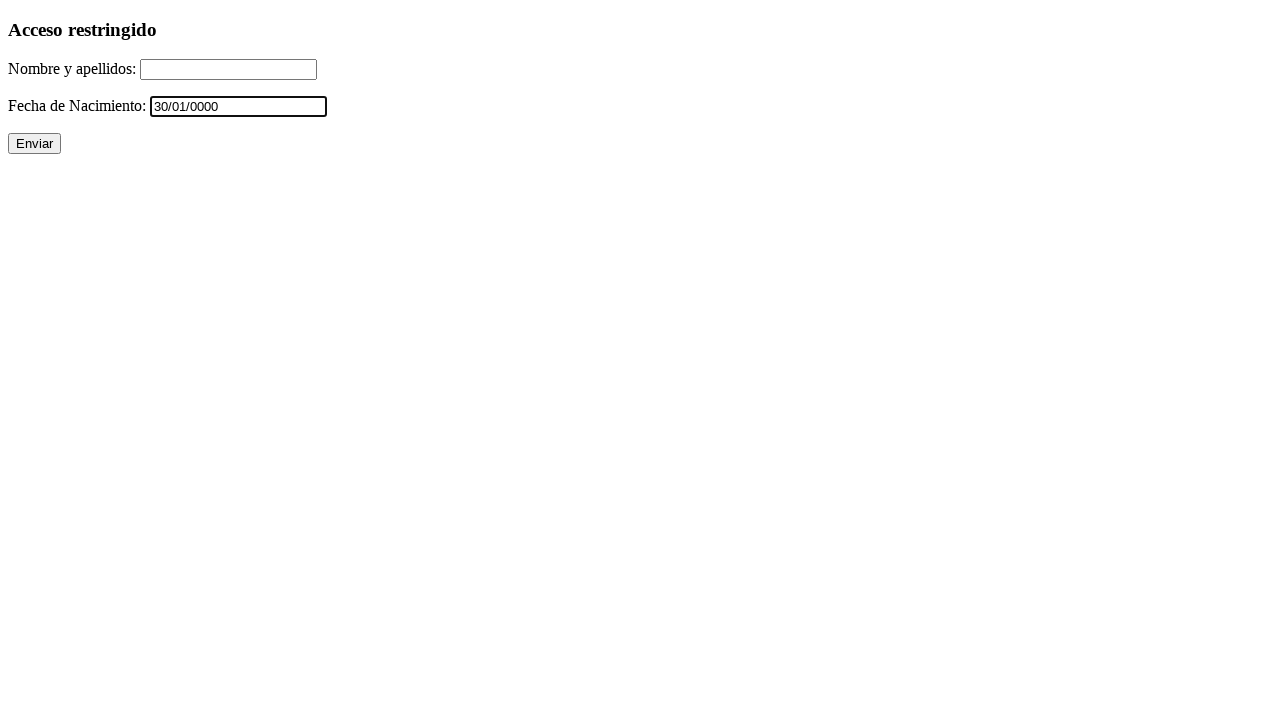

Clicked form submit button at (34, 144) on xpath=//p/input[@type='submit']
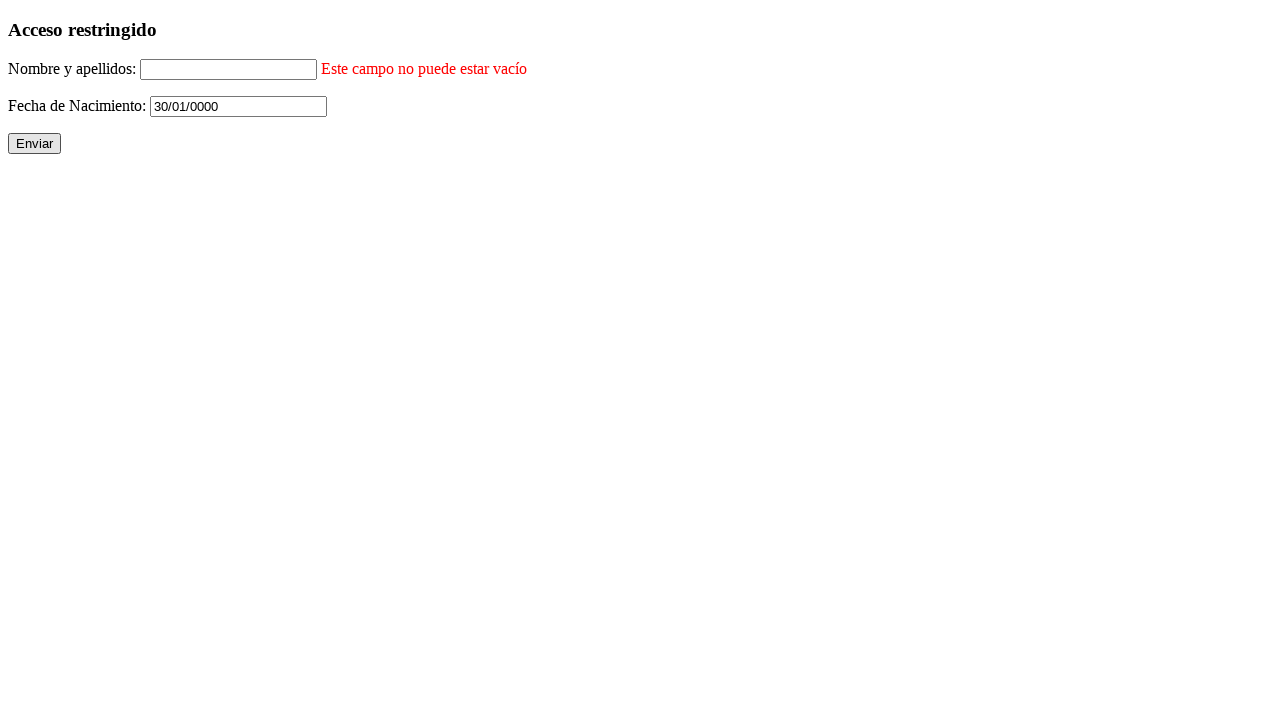

Verified name error message is visible
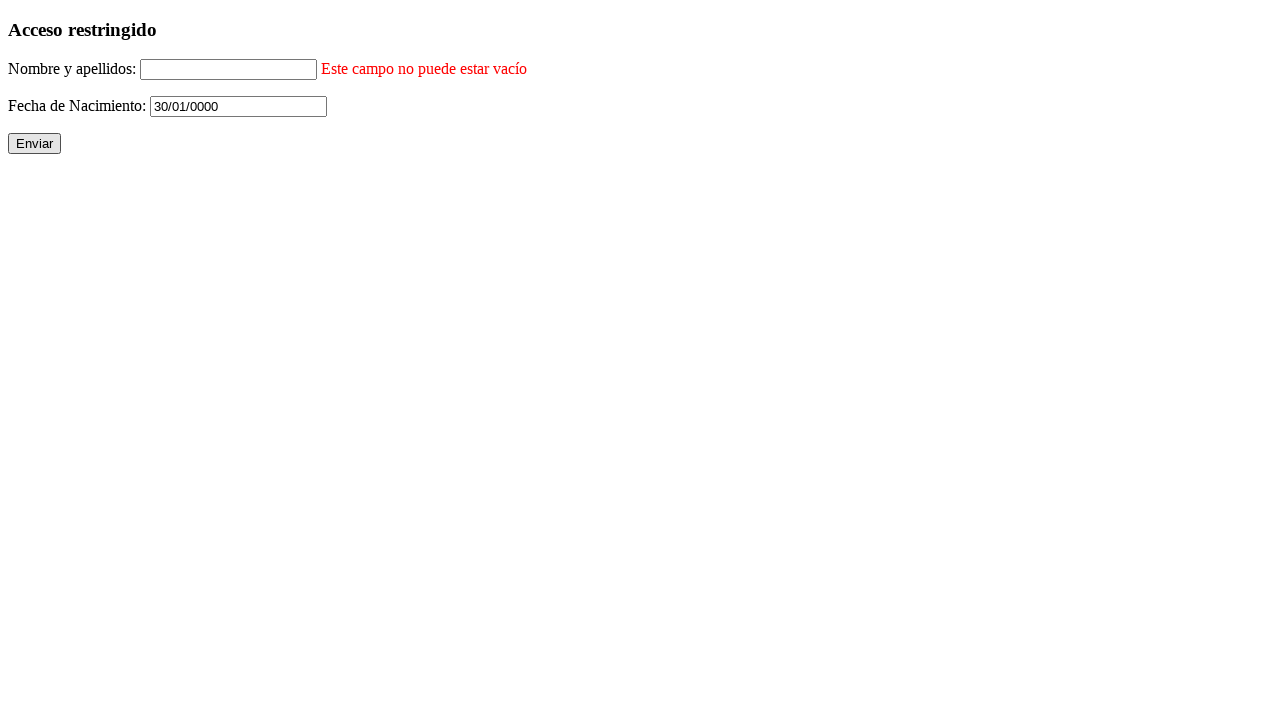

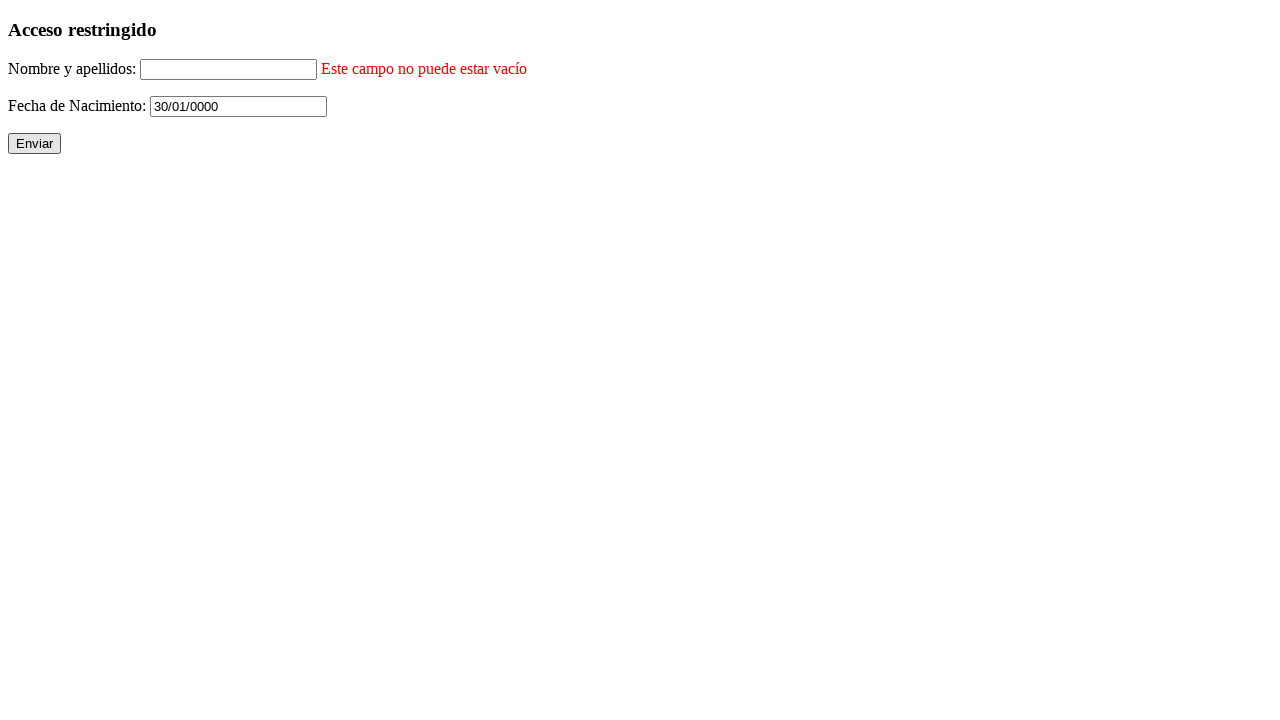